Tests Chapter 4 Browser-Agnostic Features section by clicking the first link (Long page) and verifying the page header.

Starting URL: https://bonigarcia.dev/selenium-webdriver-java/

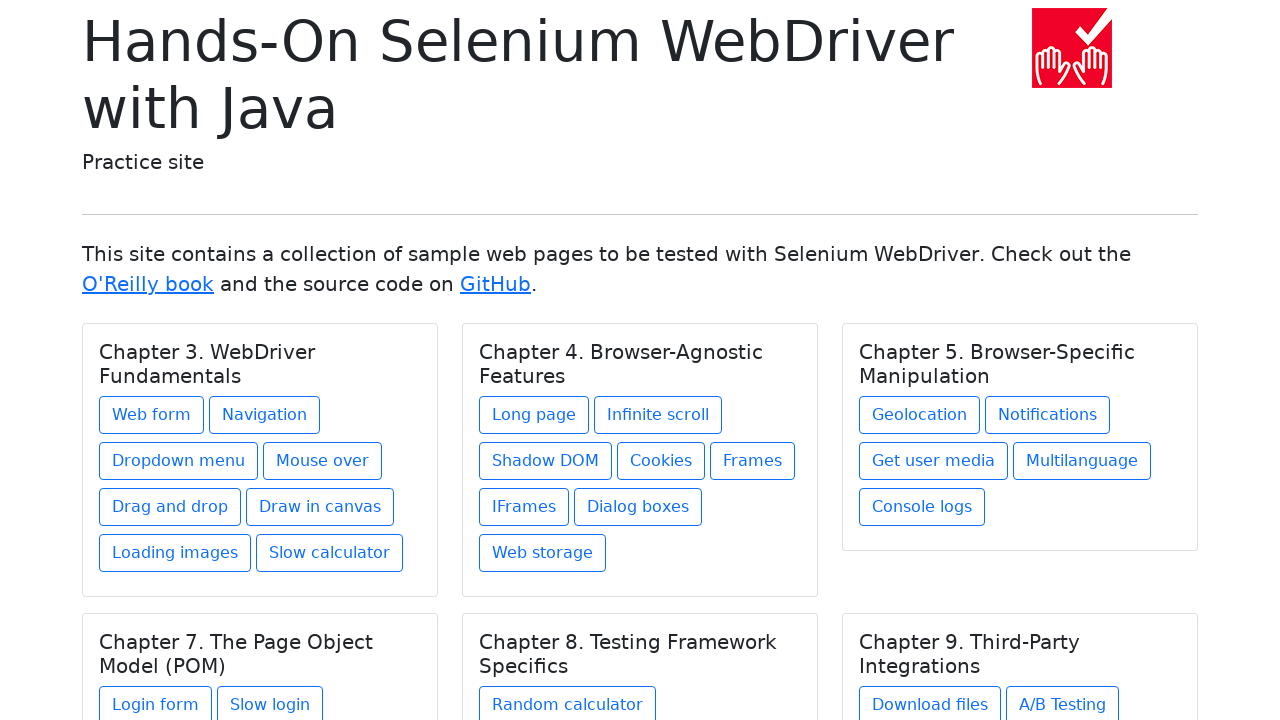

Clicked the first link in Chapter 4. Browser-Agnostic Features card (Long page) at (534, 415) on xpath=//div[@class='card-body']/h5[contains(@class, 'card-title') and text() = '
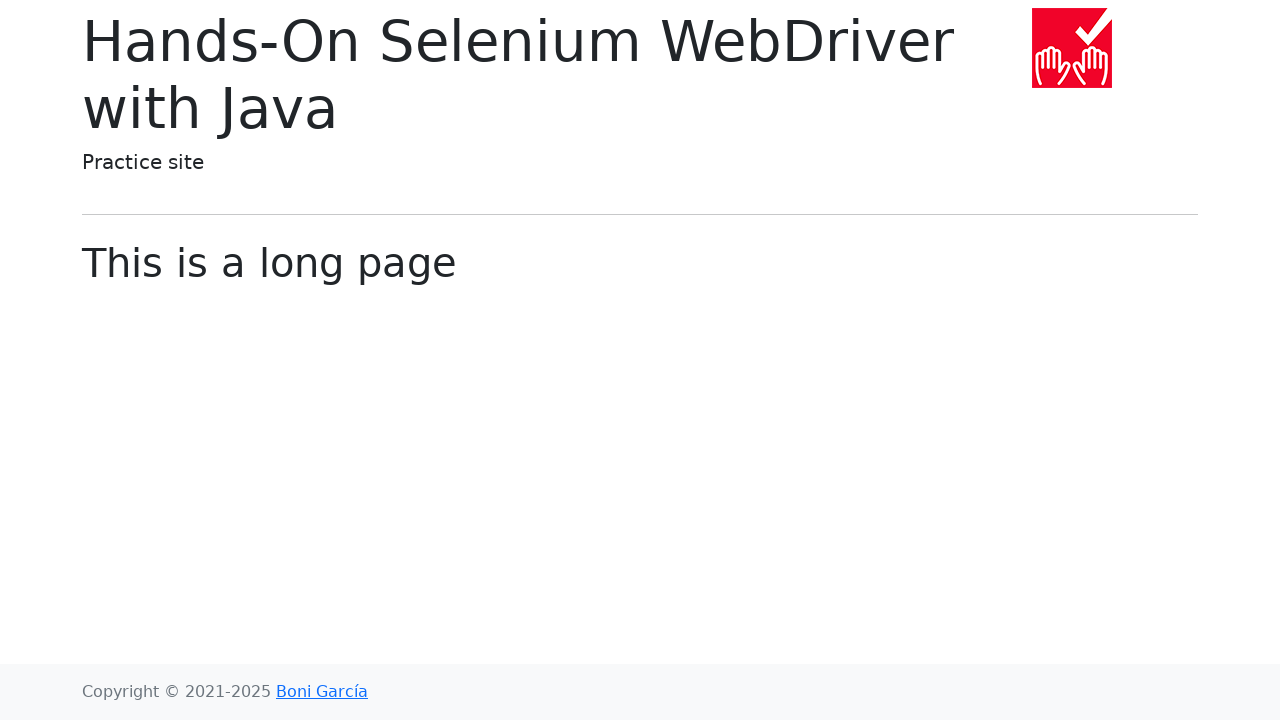

Page header (h1.display-6) loaded and verified
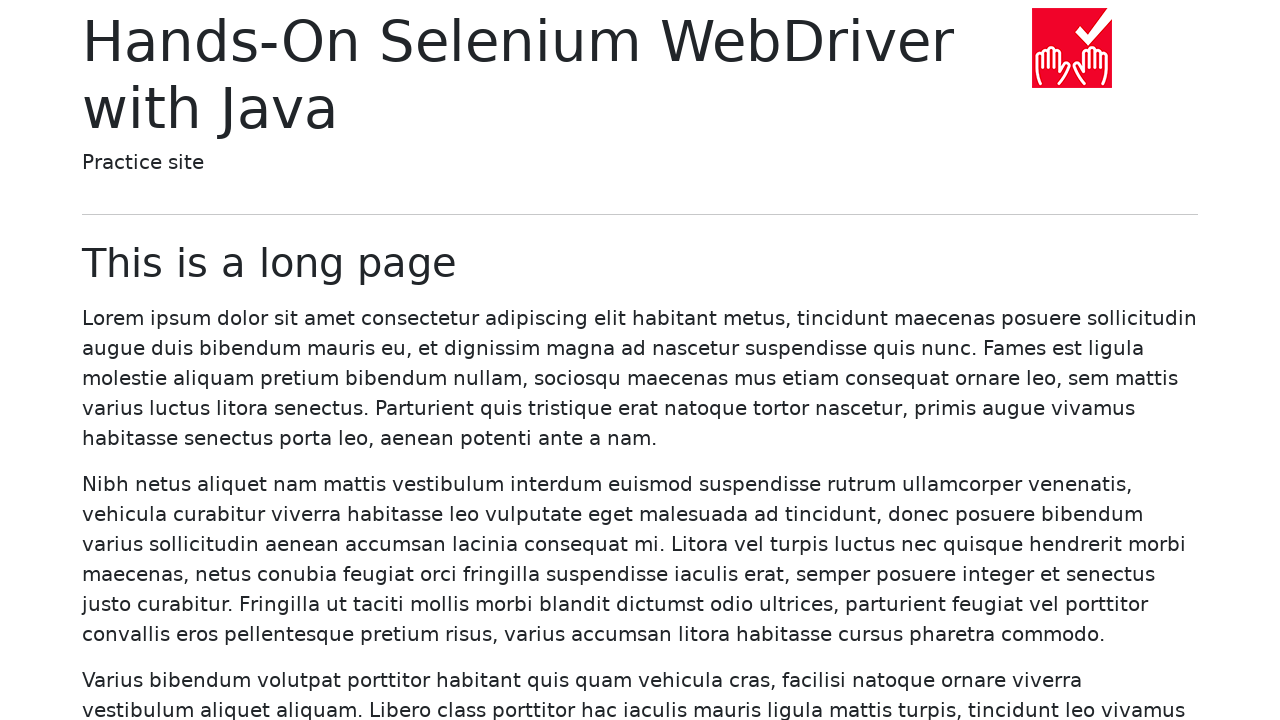

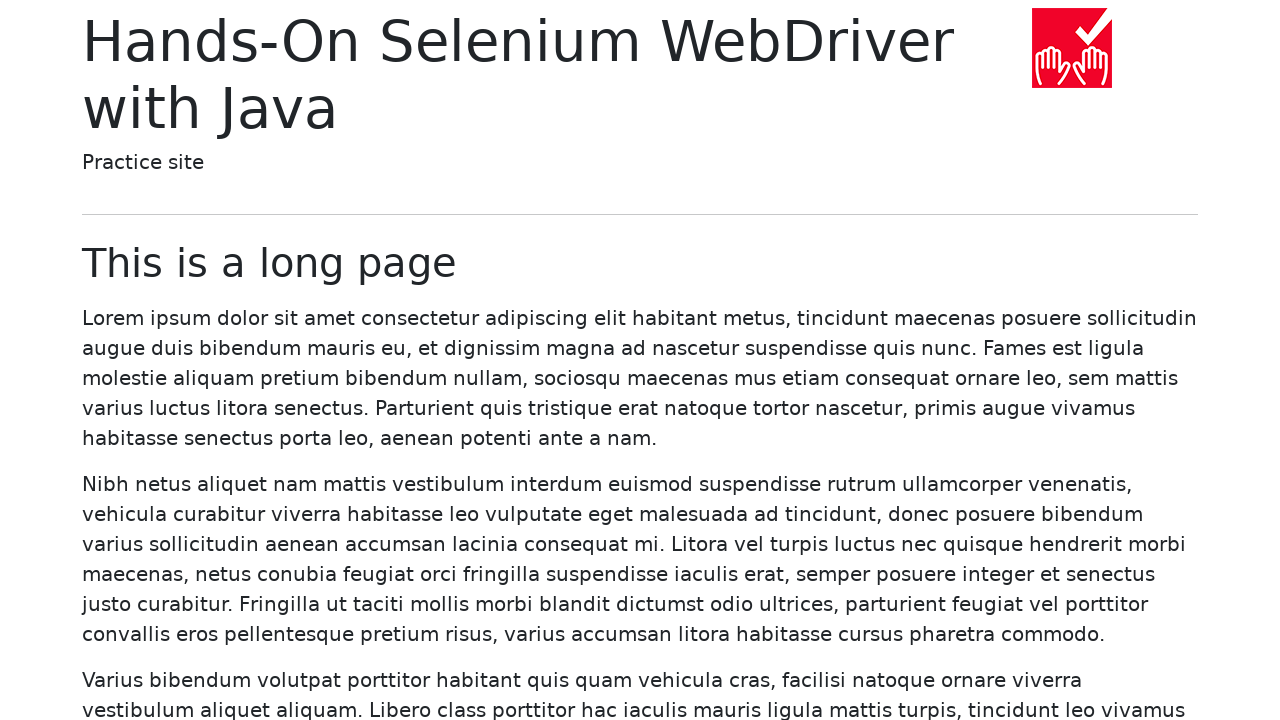